Tests navigation by clicking on links using link text and partial link text locators, then navigating back

Starting URL: https://is.rediff.com/signup/register

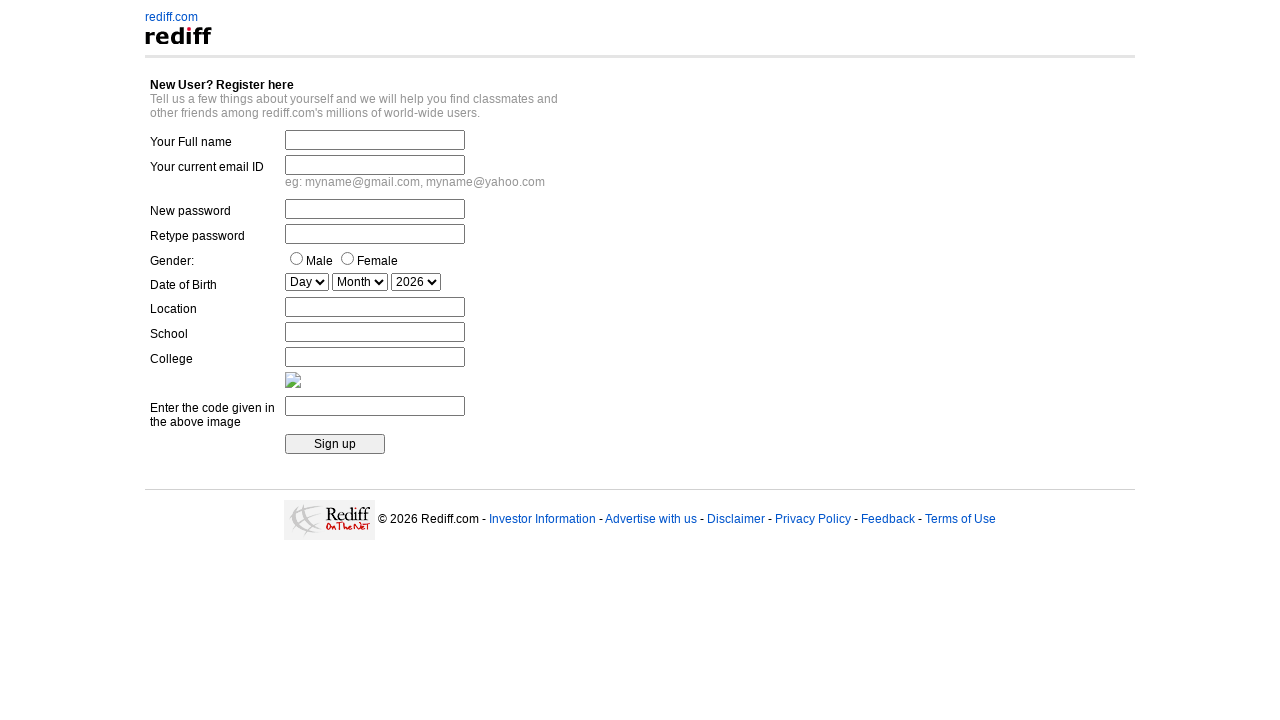

Clicked on Privacy Policy link using link text locator at (813, 519) on text=Privacy Policy
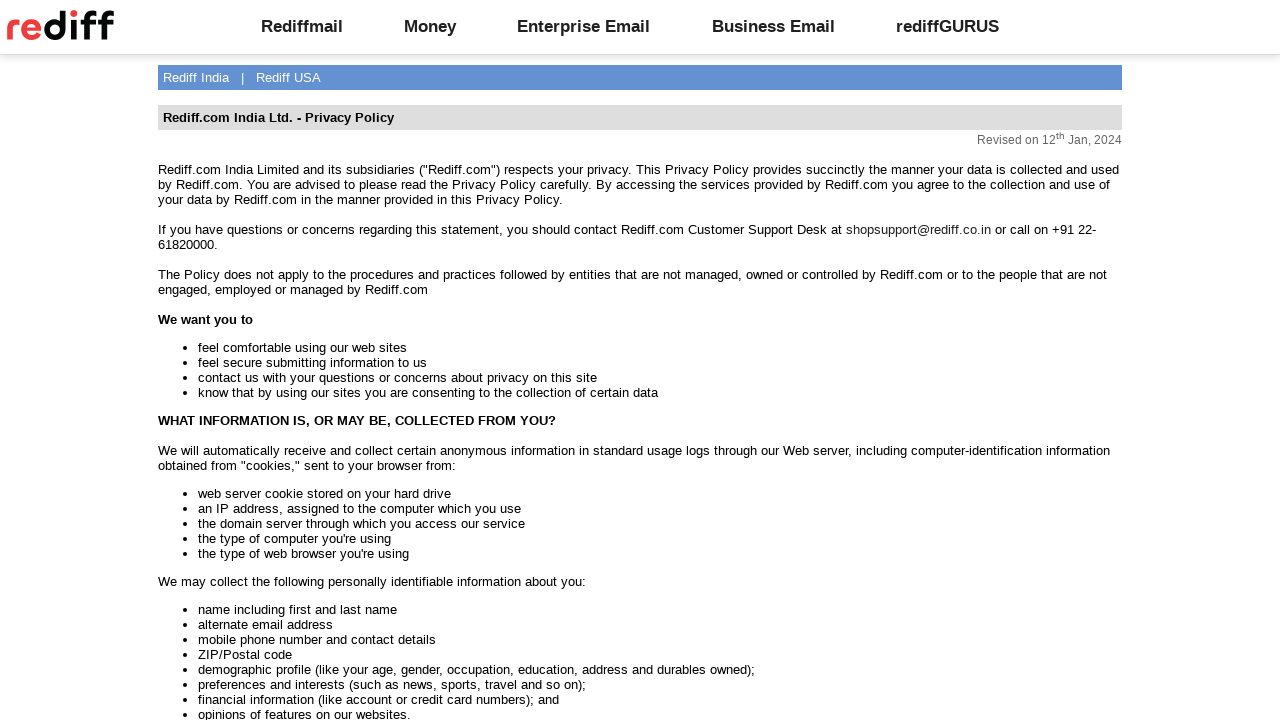

Navigated back to previous page
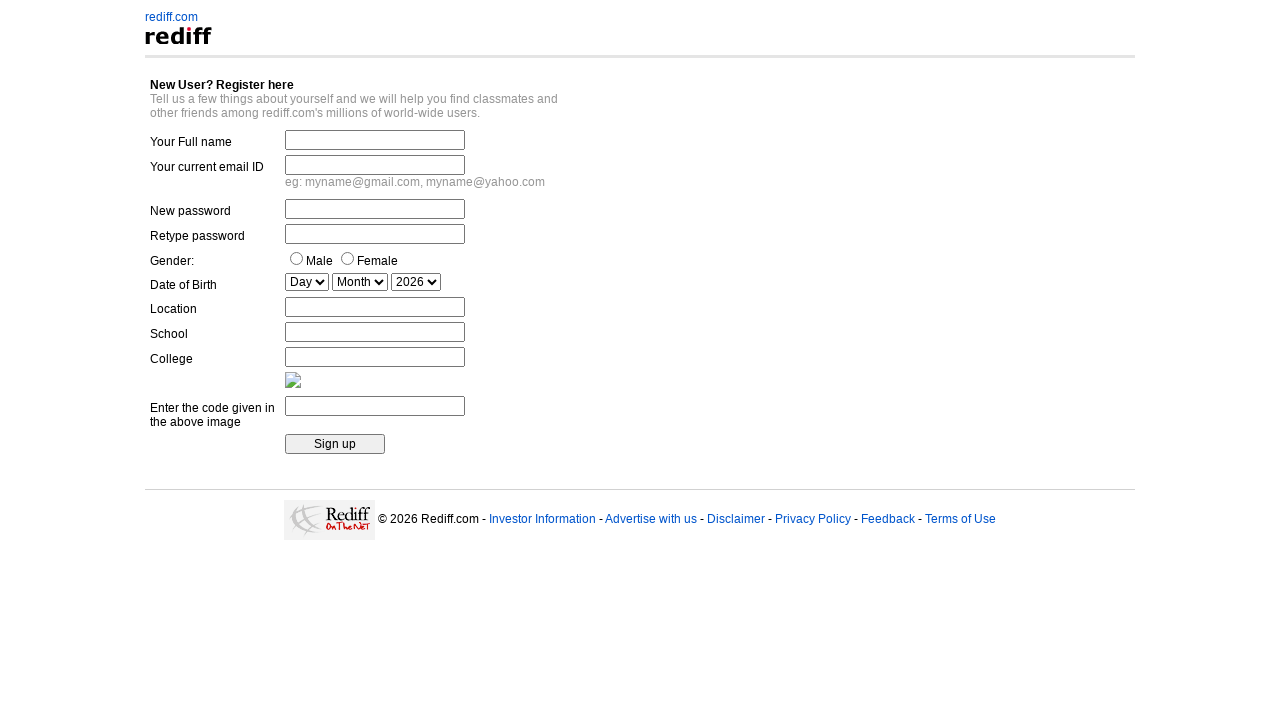

Clicked on link containing 'Feed' using partial link text locator at (888, 519) on text=Feed
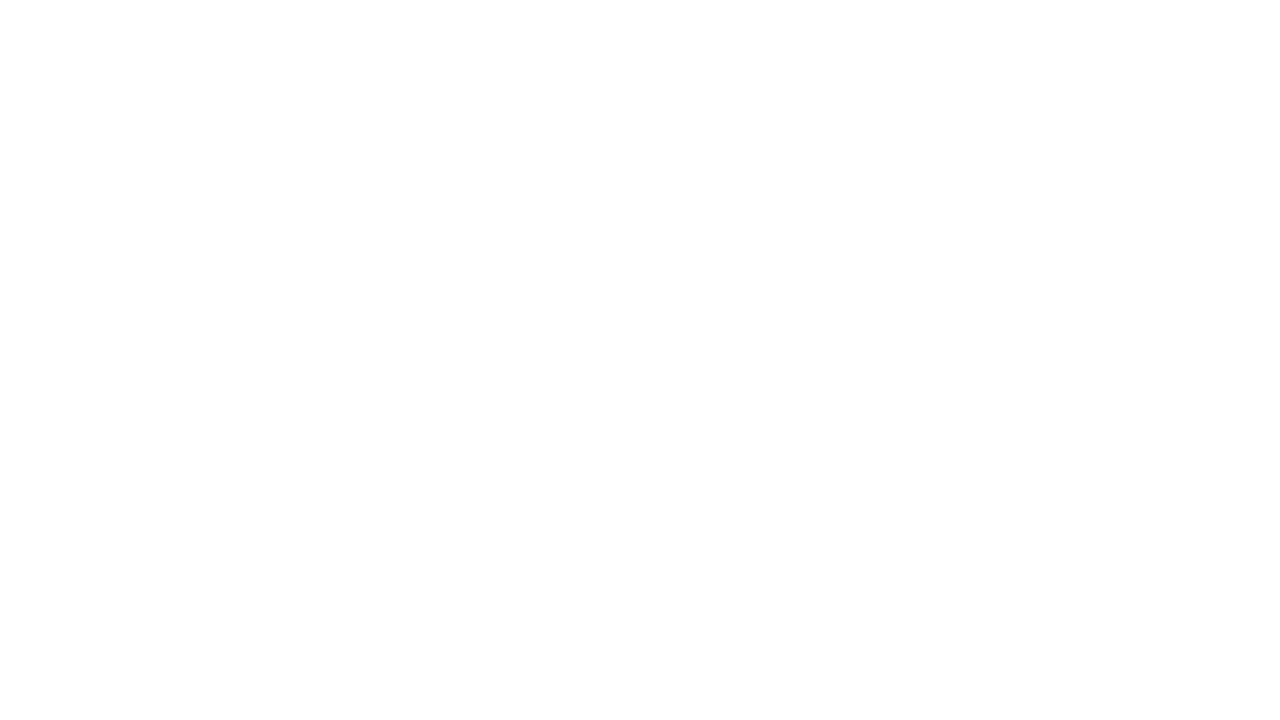

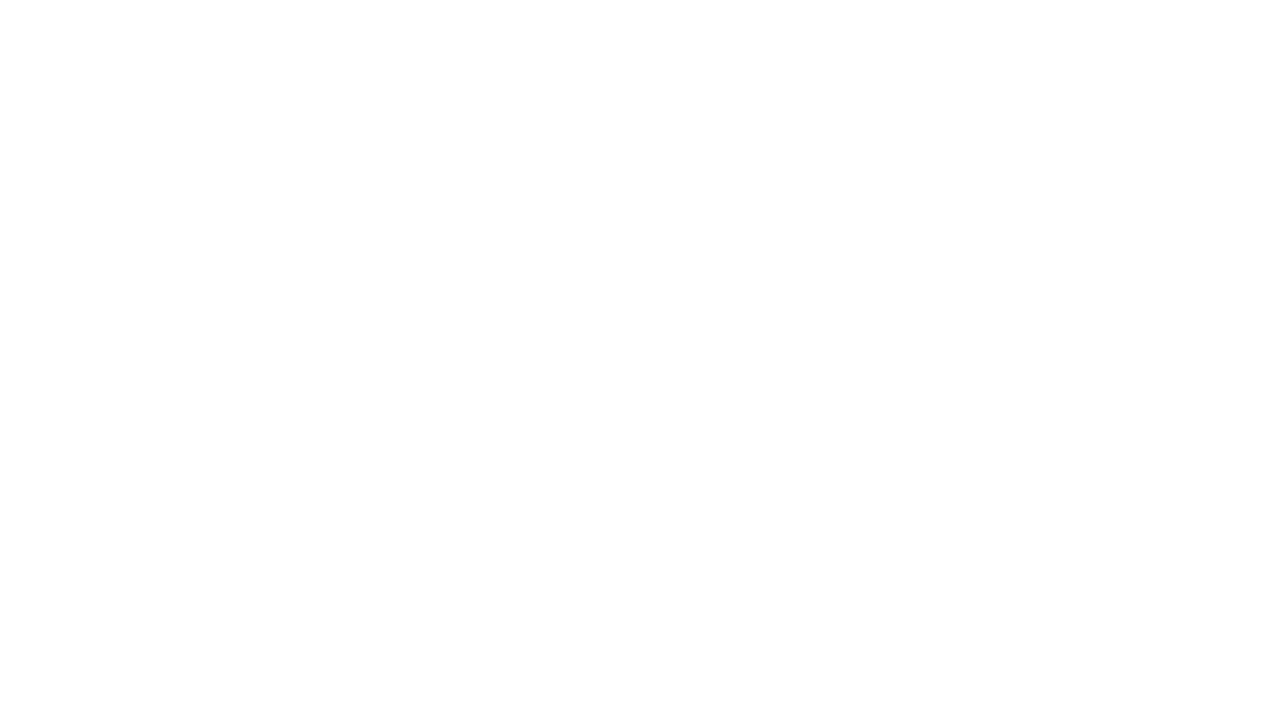